Tests un-marking items as complete by unchecking their checkboxes

Starting URL: https://demo.playwright.dev/todomvc

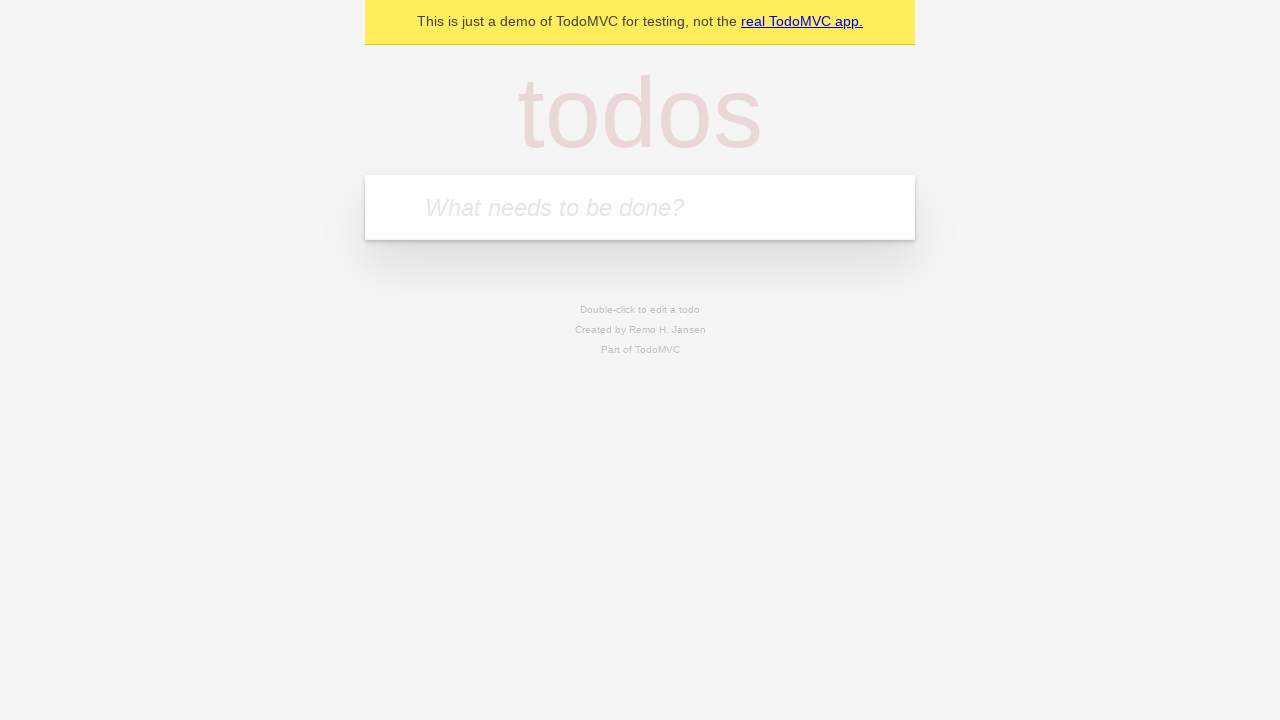

Filled todo input with 'buy some cheese' on internal:attr=[placeholder="What needs to be done?"i]
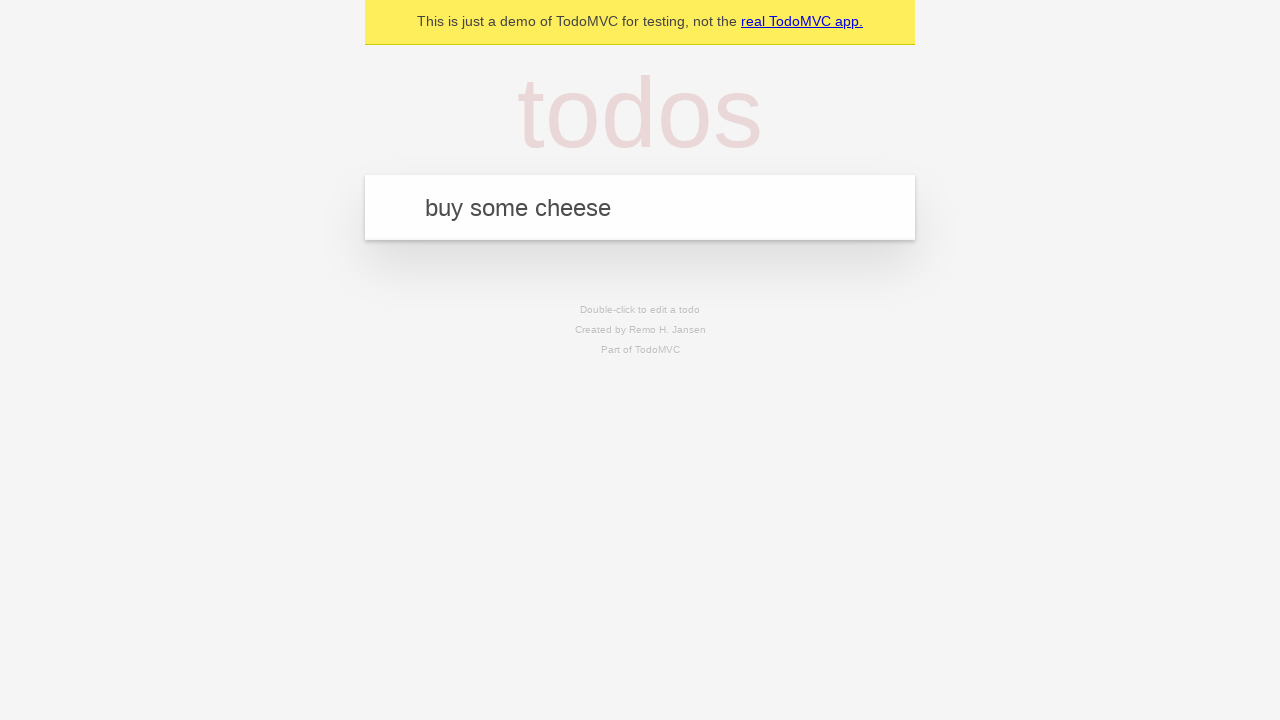

Pressed Enter to create todo item 'buy some cheese' on internal:attr=[placeholder="What needs to be done?"i]
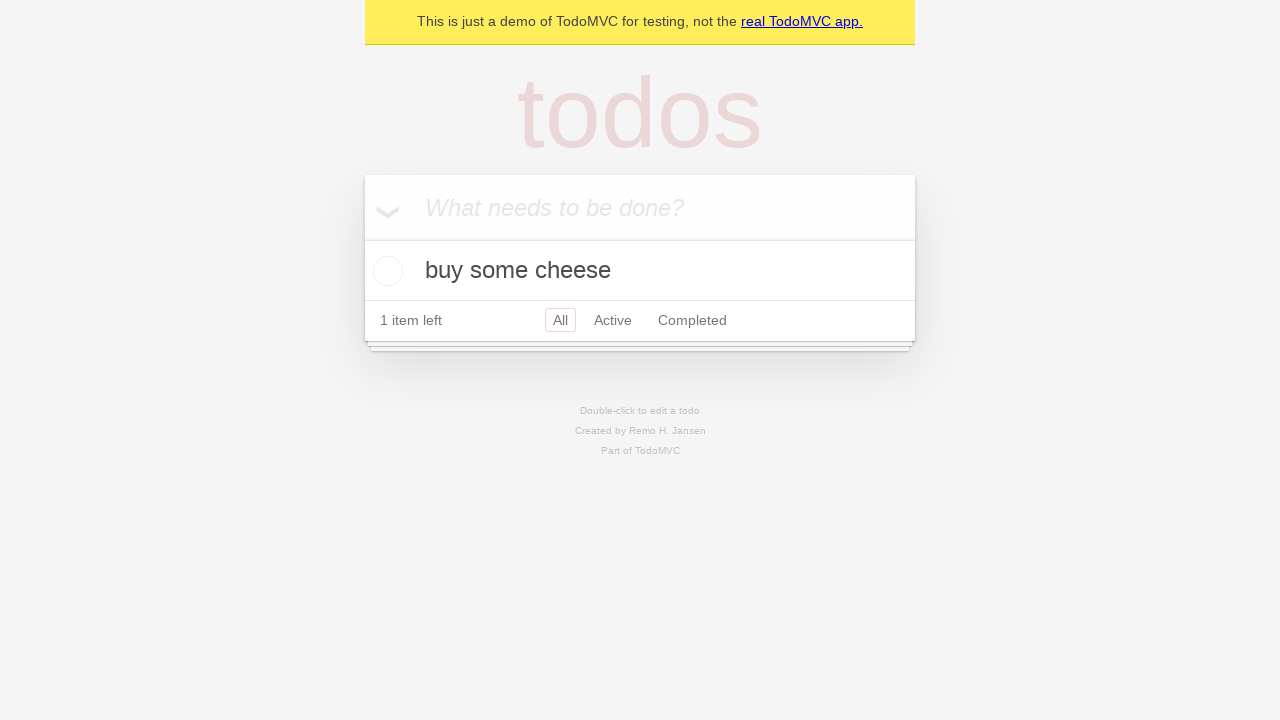

Filled todo input with 'feed the cat' on internal:attr=[placeholder="What needs to be done?"i]
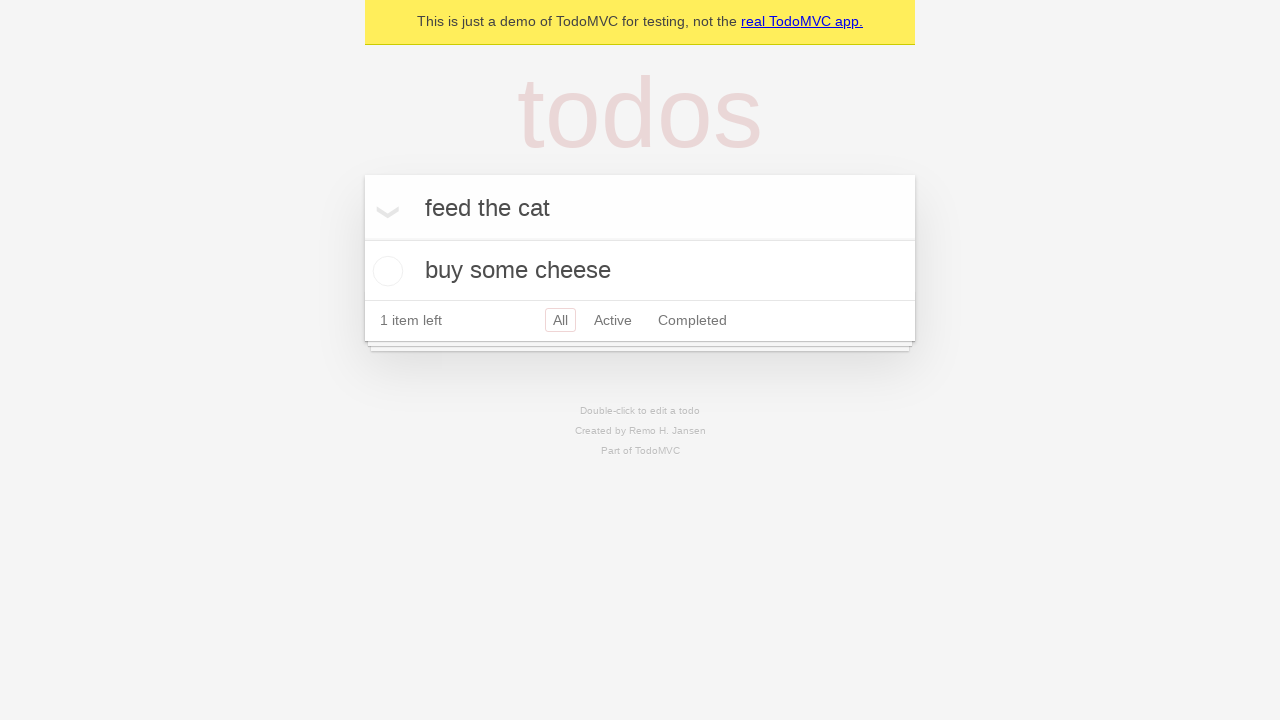

Pressed Enter to create todo item 'feed the cat' on internal:attr=[placeholder="What needs to be done?"i]
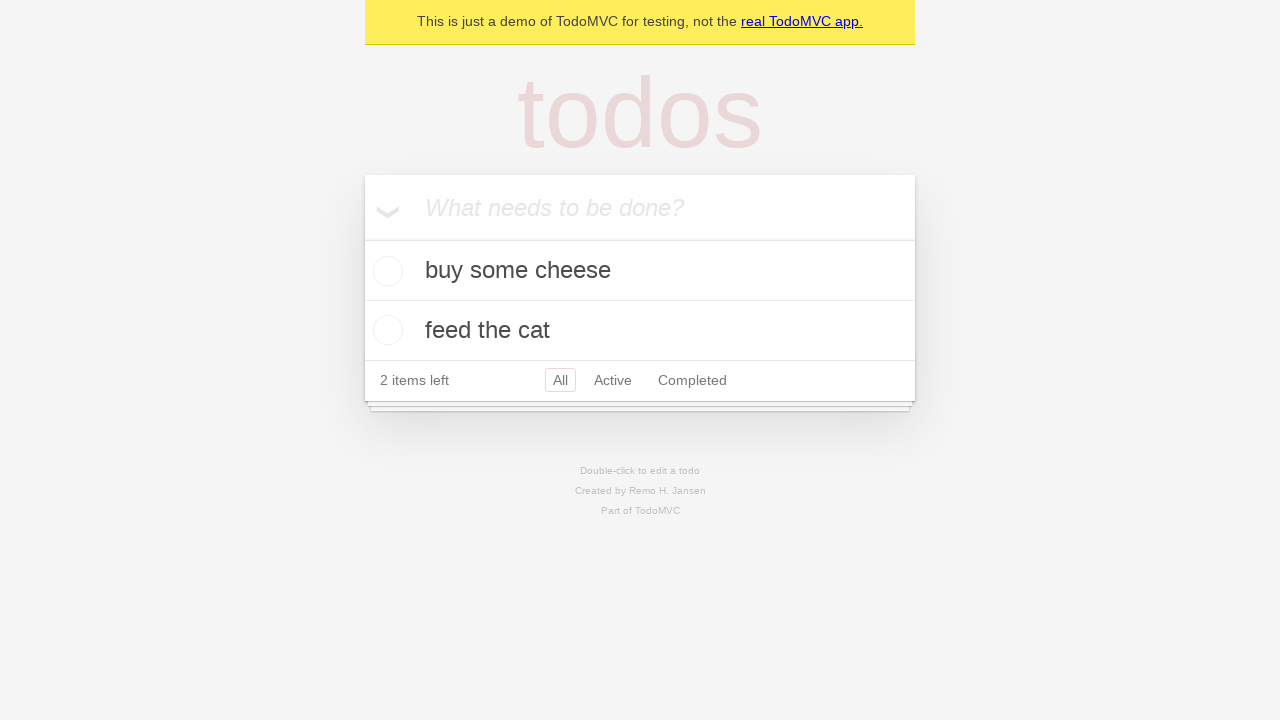

Selected first todo item
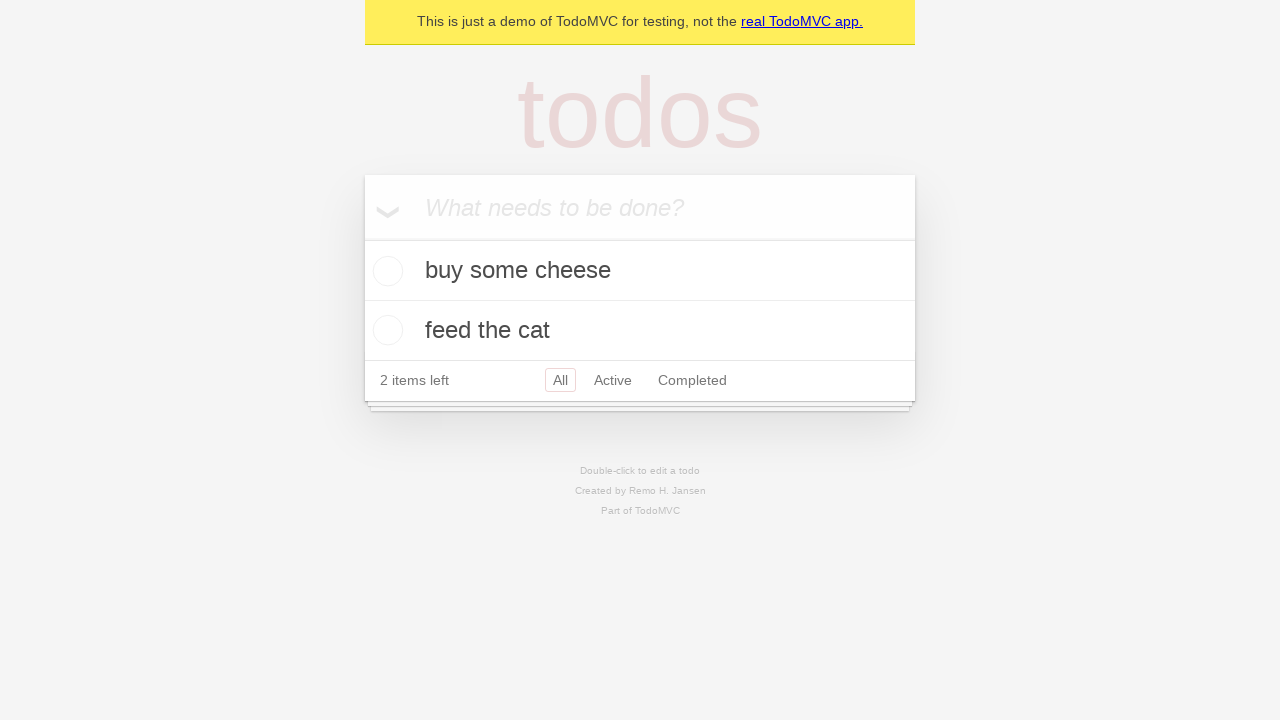

Located checkbox for first todo item
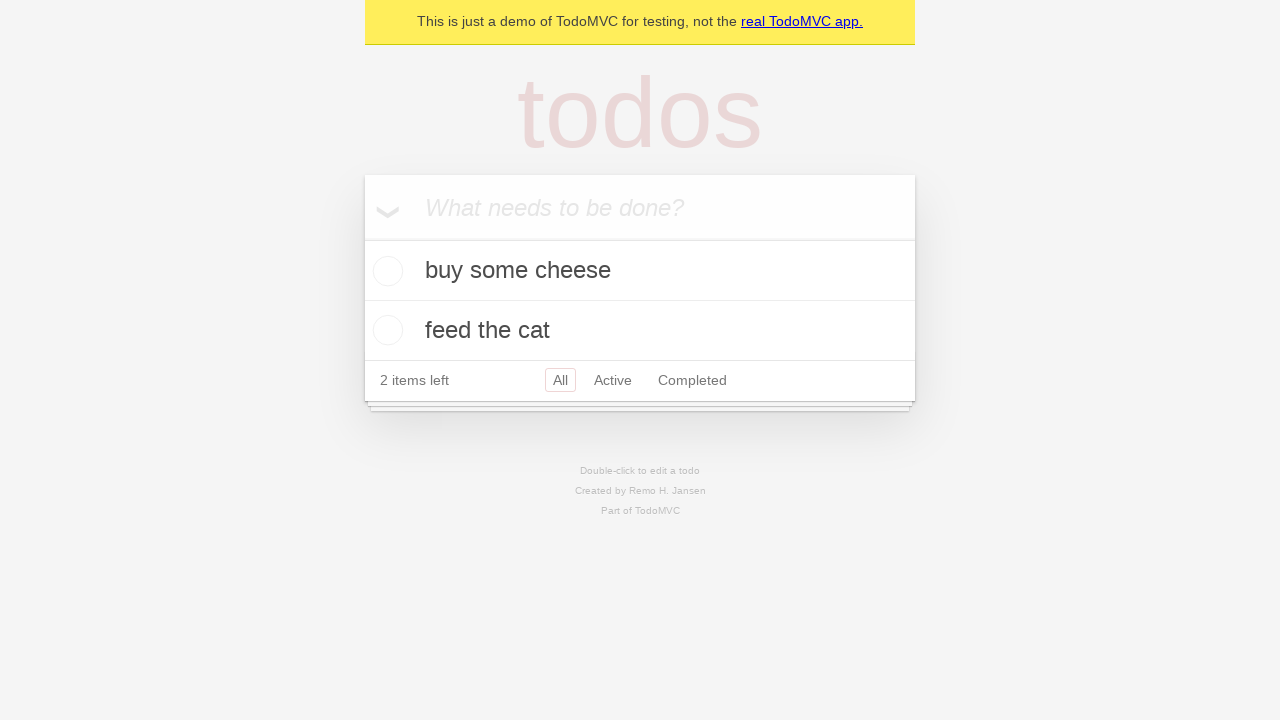

Checked first todo item as complete at (385, 271) on internal:testid=[data-testid="todo-item"s] >> nth=0 >> internal:role=checkbox
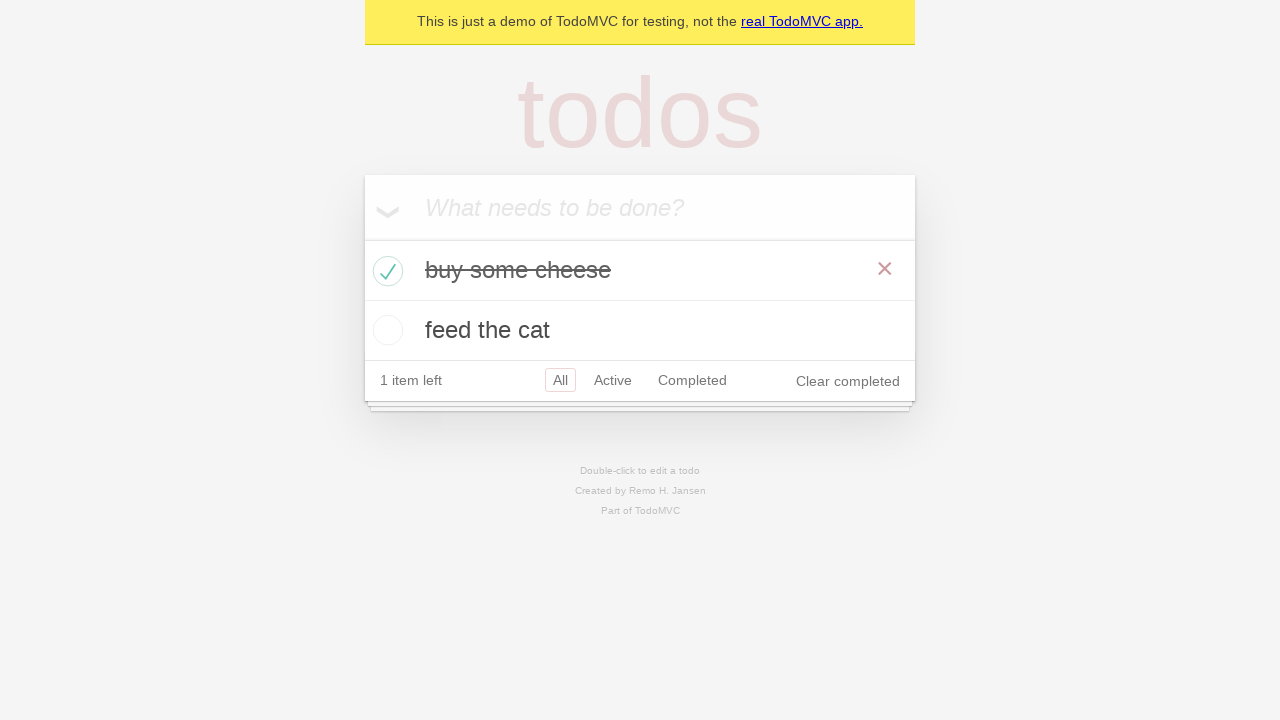

Unchecked first todo item to mark as incomplete at (385, 271) on internal:testid=[data-testid="todo-item"s] >> nth=0 >> internal:role=checkbox
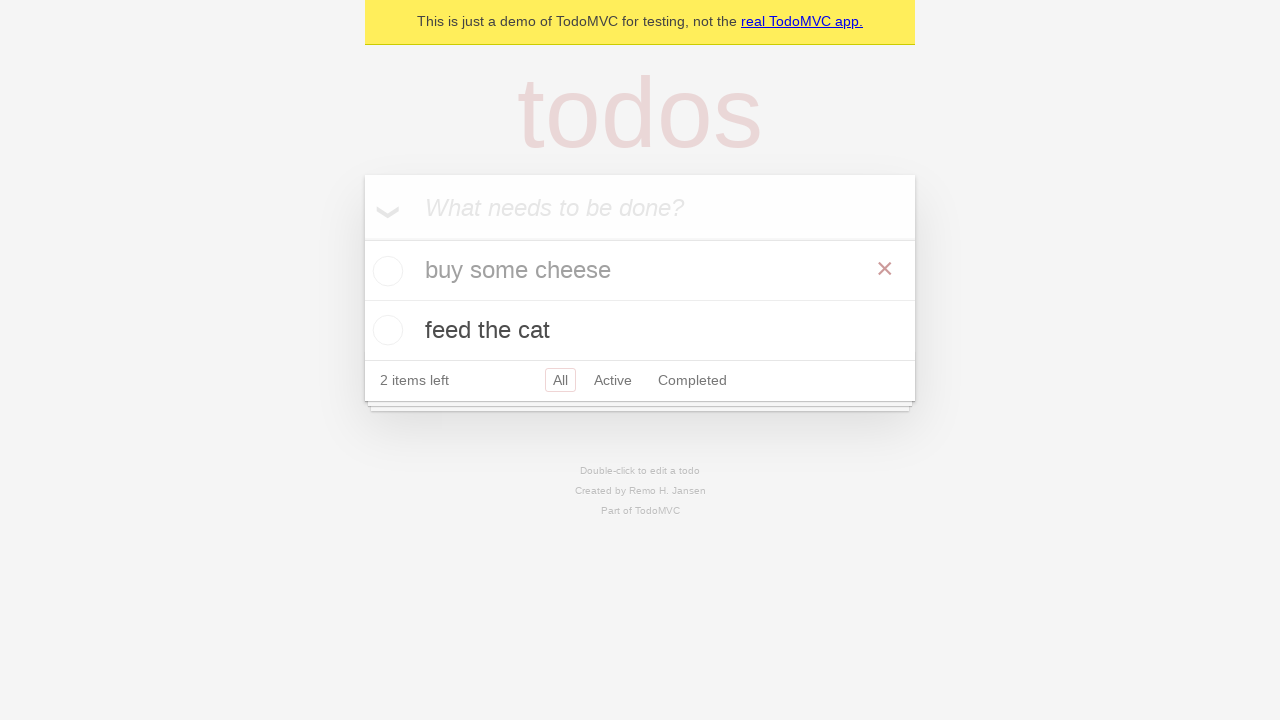

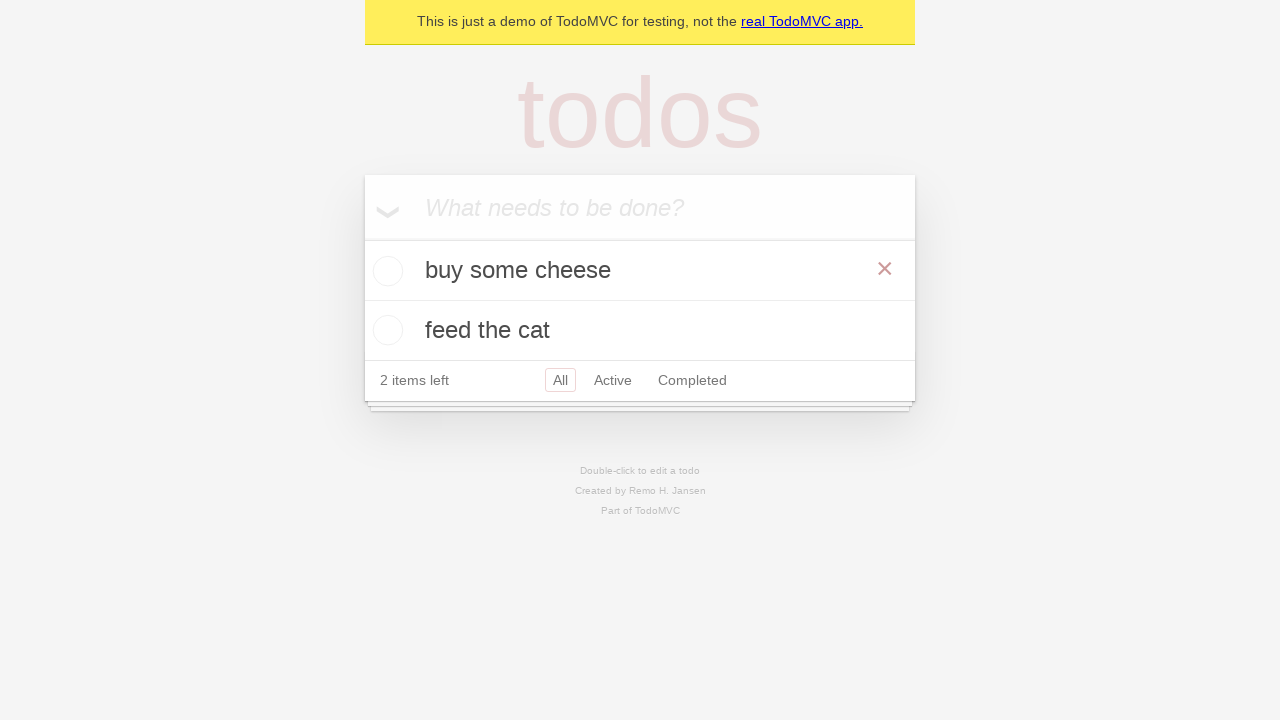